Navigates to a Colombian postal code website, waits for the list of regions to load, then clicks on the first region link to navigate to its detail page.

Starting URL: https://codigo-postal.co/

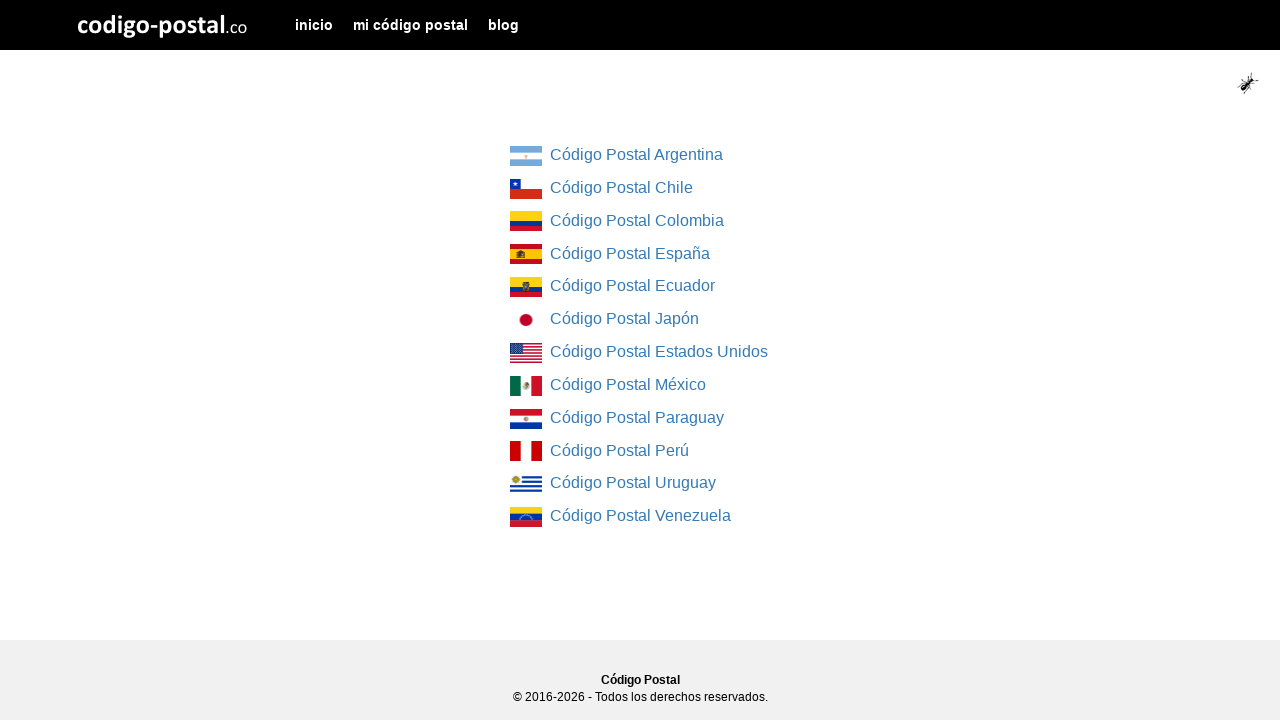

Waited for the list of regions to load
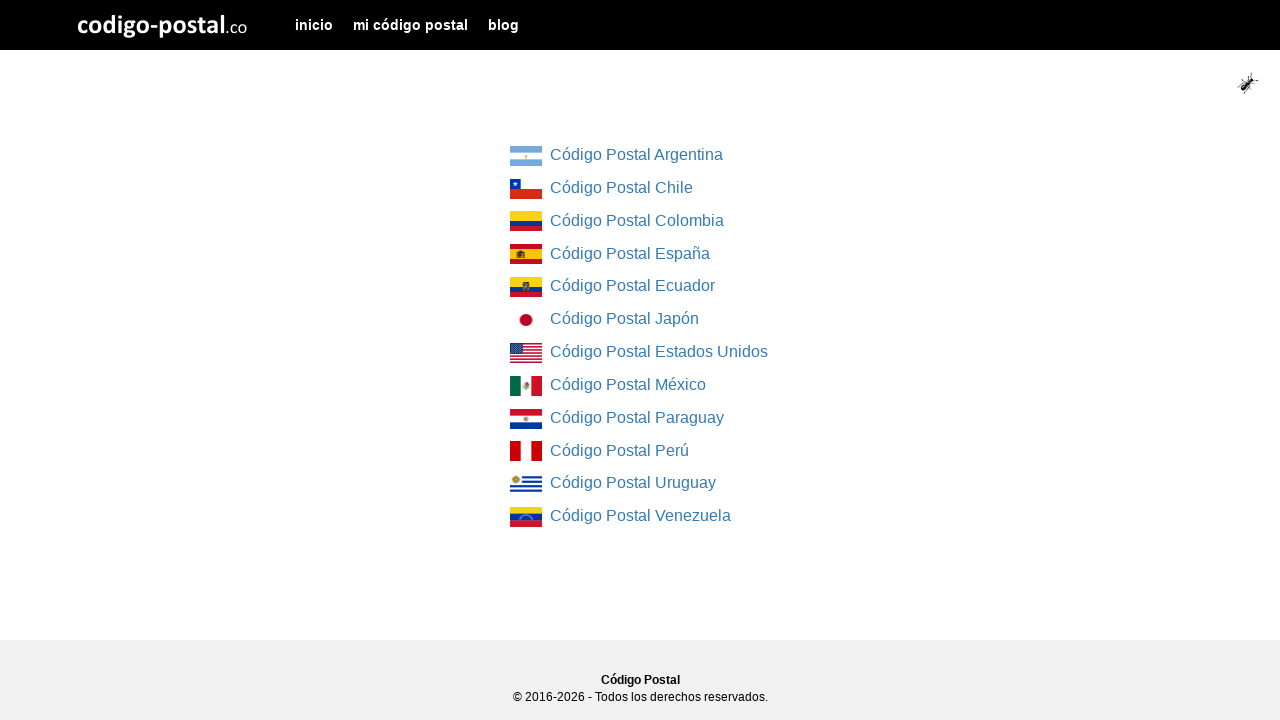

Clicked on the first region link at (526, 156) on div[class="col-md-4 col-md-offset-4"] ul li:first-child a
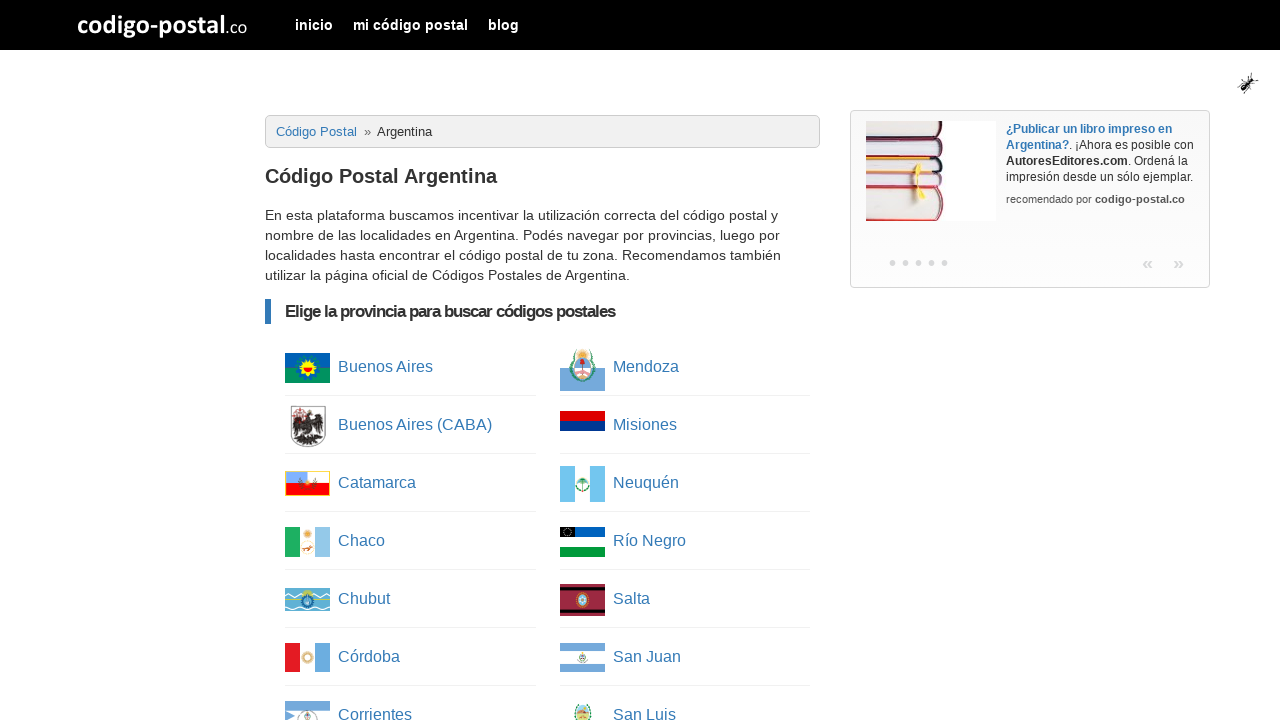

Waited for the detail page to load
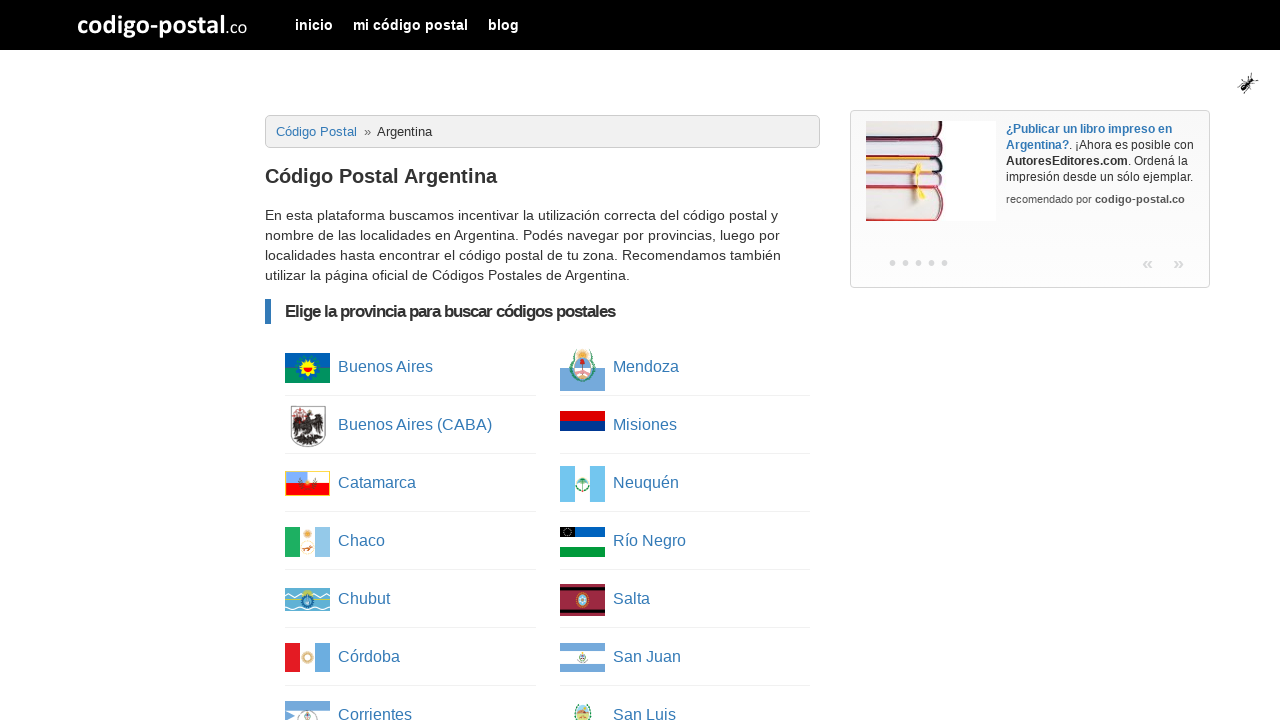

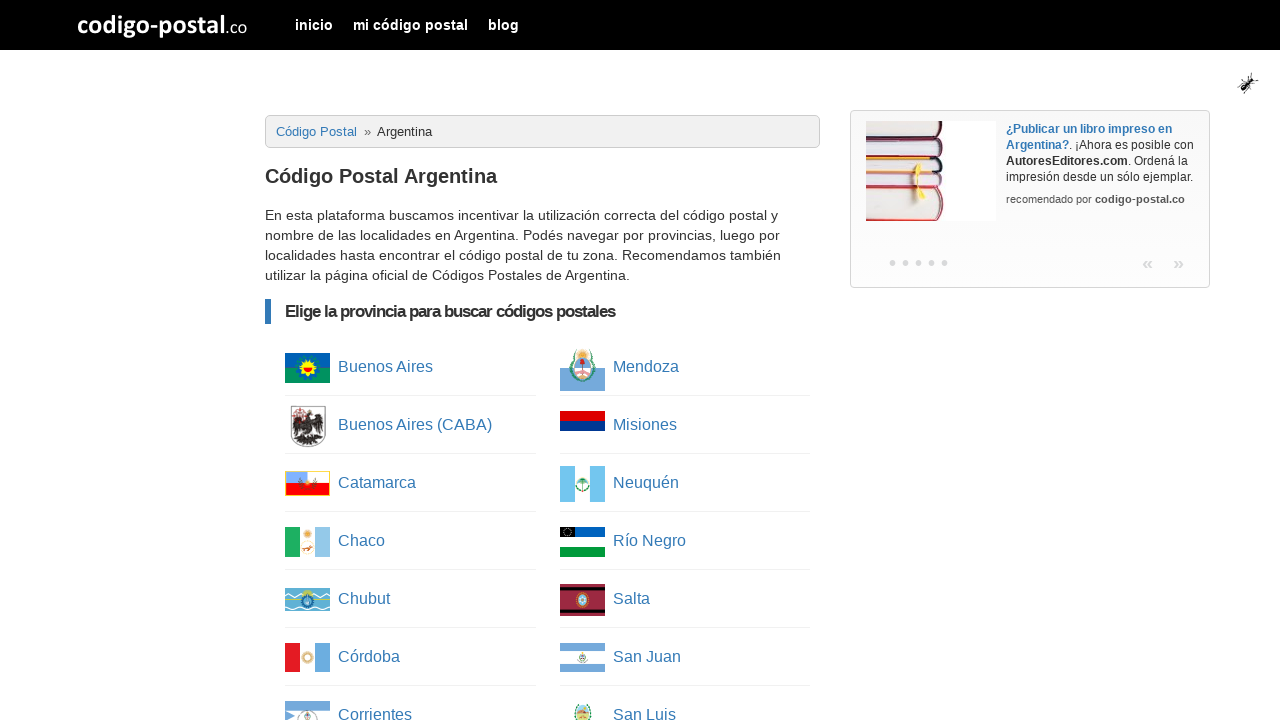